Tests clearing the complete state of all items by checking and unchecking toggle all

Starting URL: https://demo.playwright.dev/todomvc

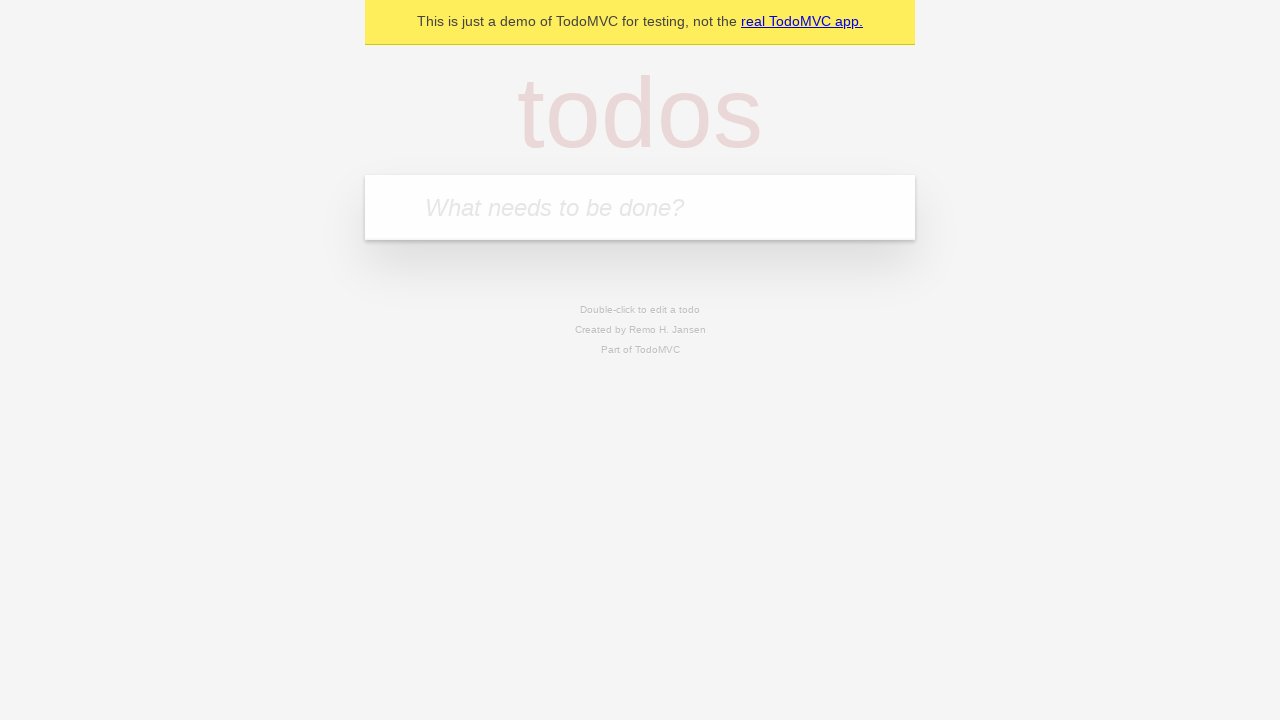

Filled new todo field with 'buy some cheese' on internal:attr=[placeholder="What needs to be done?"i]
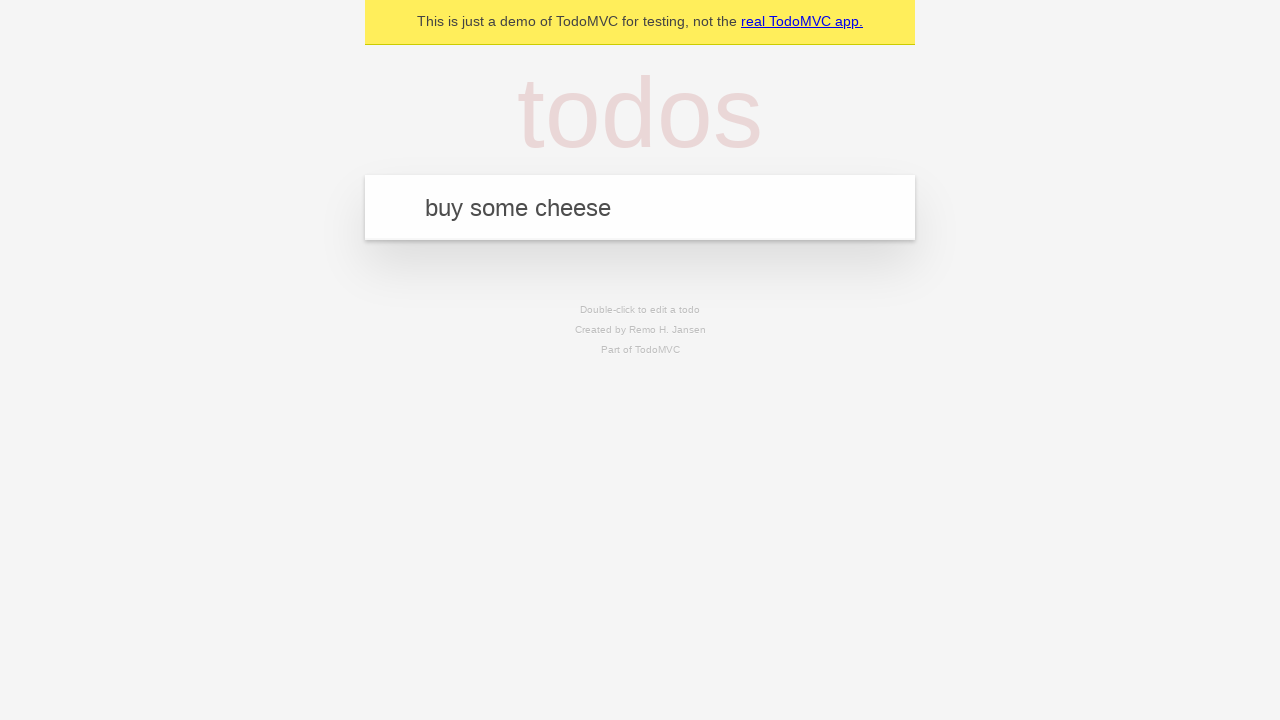

Pressed Enter to add todo 'buy some cheese' on internal:attr=[placeholder="What needs to be done?"i]
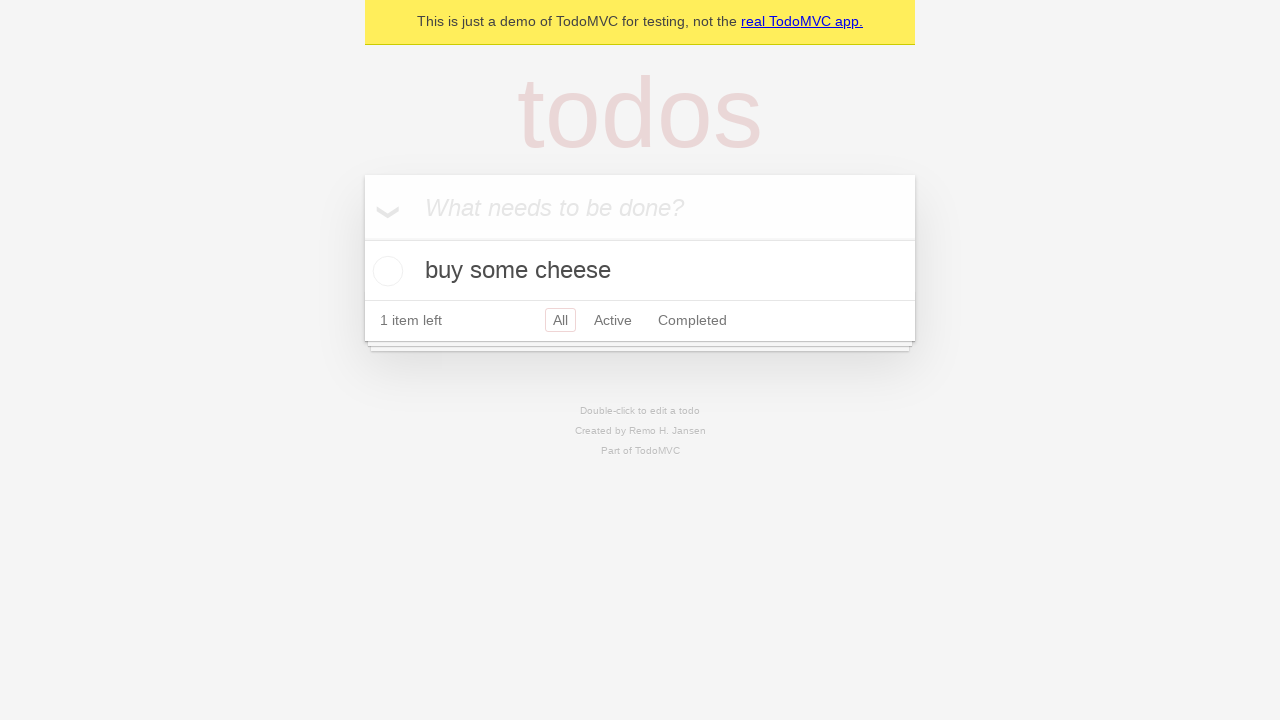

Filled new todo field with 'feed the cat' on internal:attr=[placeholder="What needs to be done?"i]
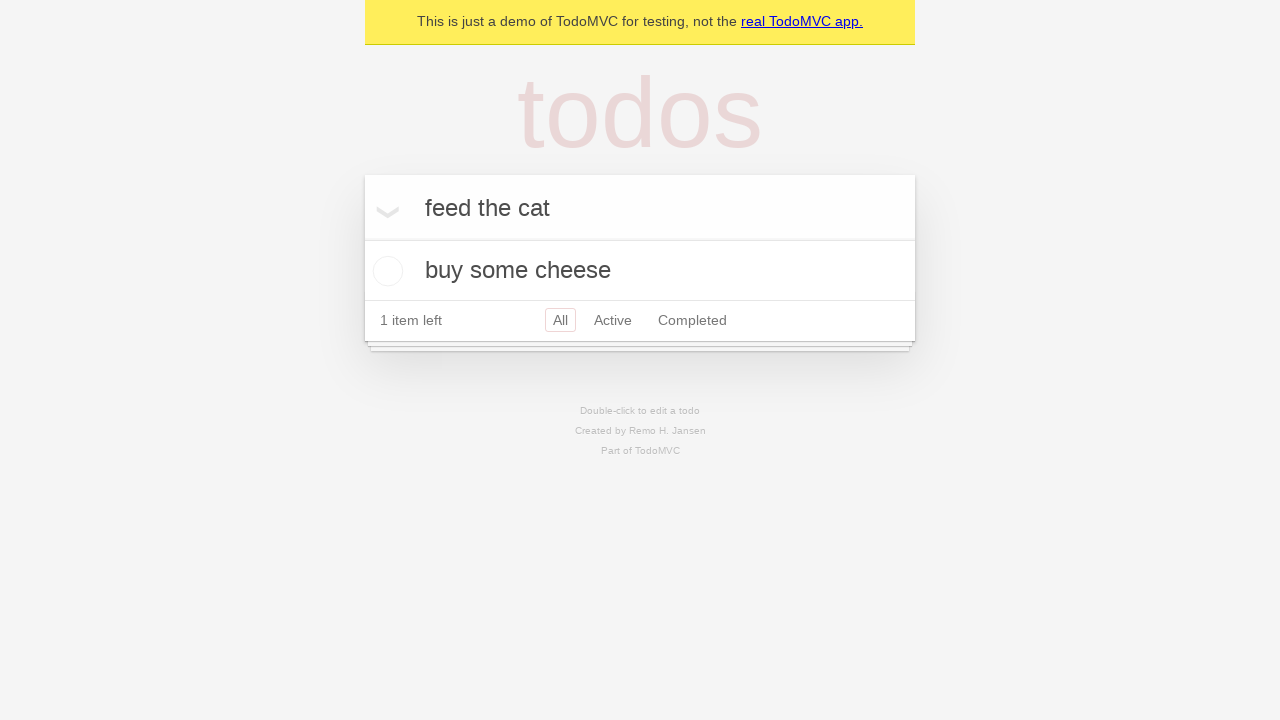

Pressed Enter to add todo 'feed the cat' on internal:attr=[placeholder="What needs to be done?"i]
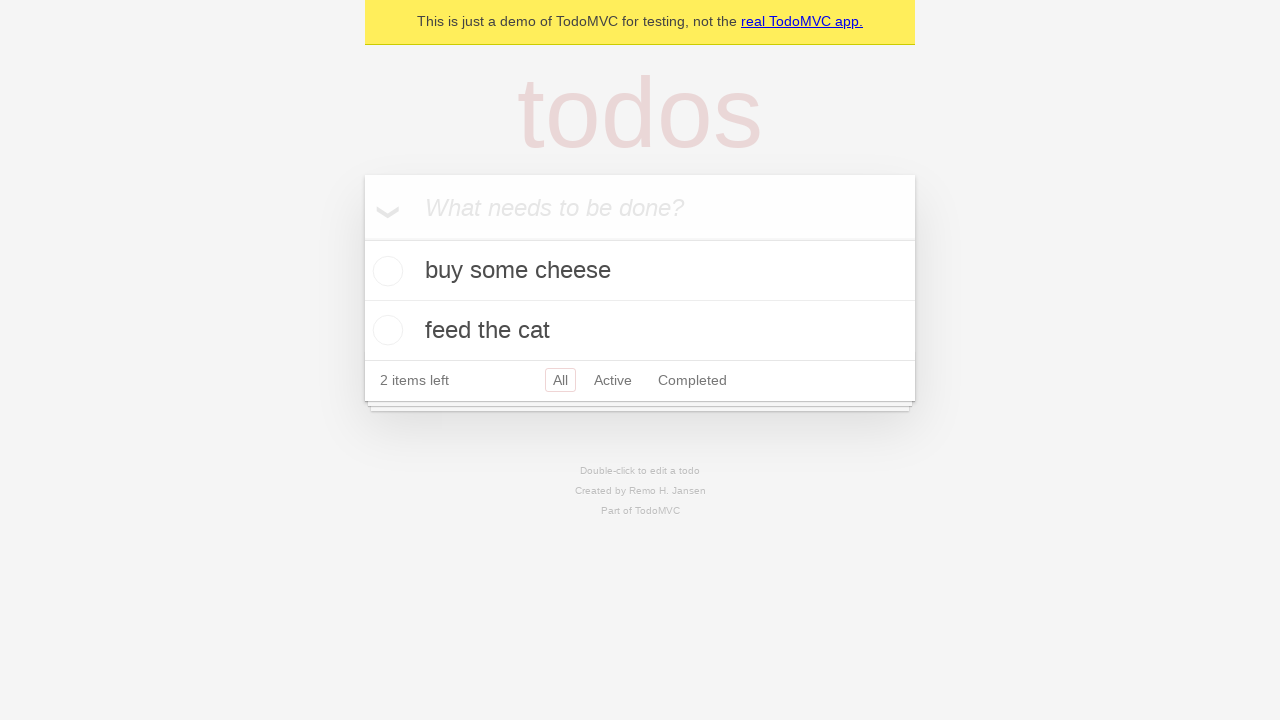

Filled new todo field with 'book a doctors appointment' on internal:attr=[placeholder="What needs to be done?"i]
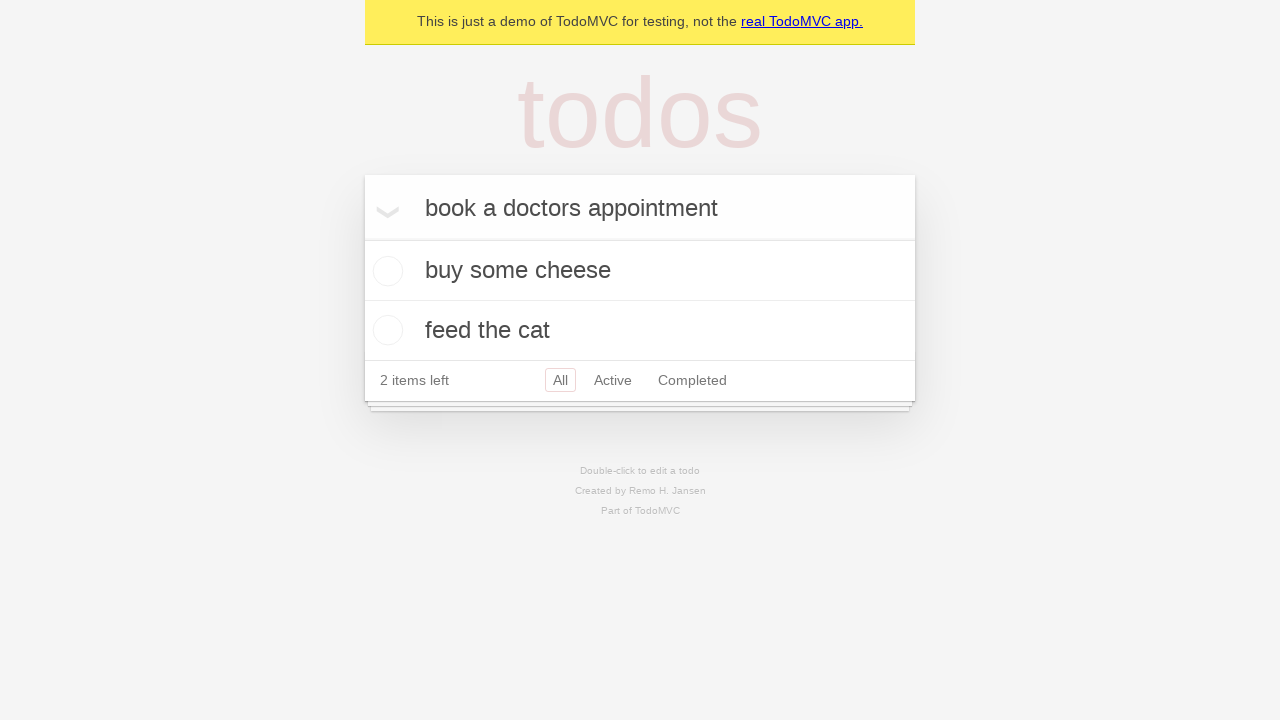

Pressed Enter to add todo 'book a doctors appointment' on internal:attr=[placeholder="What needs to be done?"i]
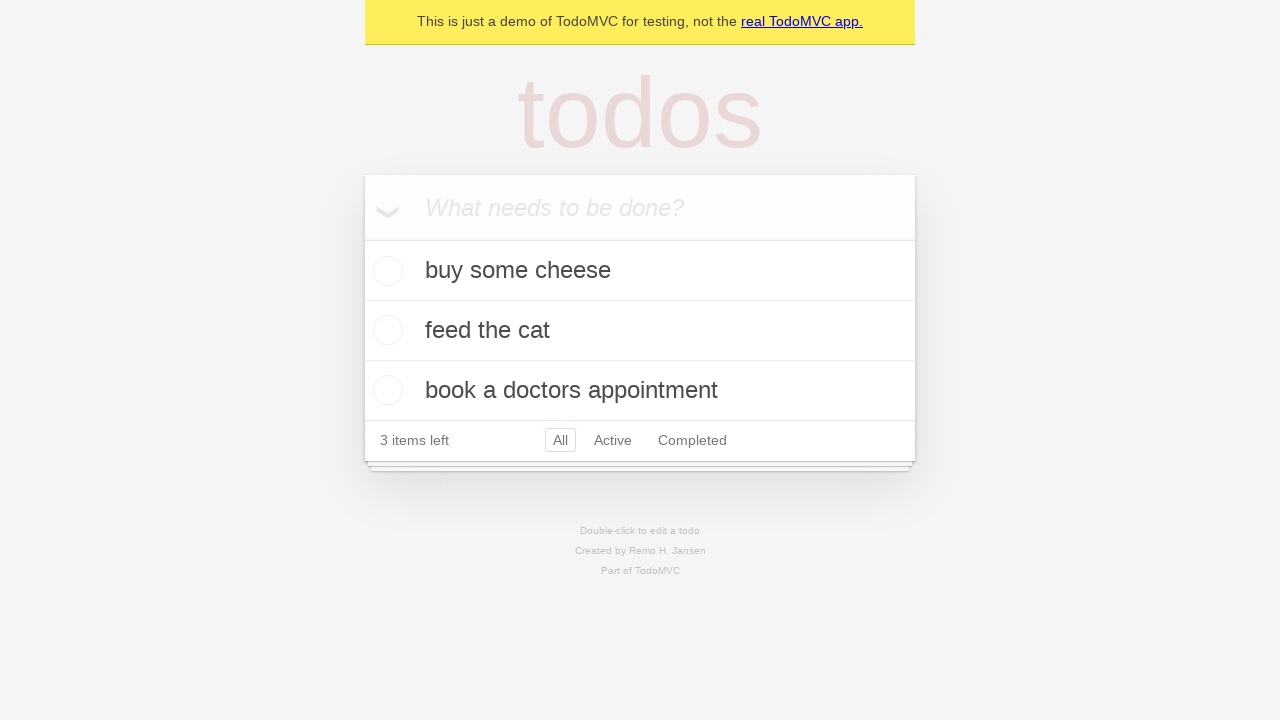

Clicked toggle all checkbox to mark all items as complete at (362, 238) on internal:label="Mark all as complete"i
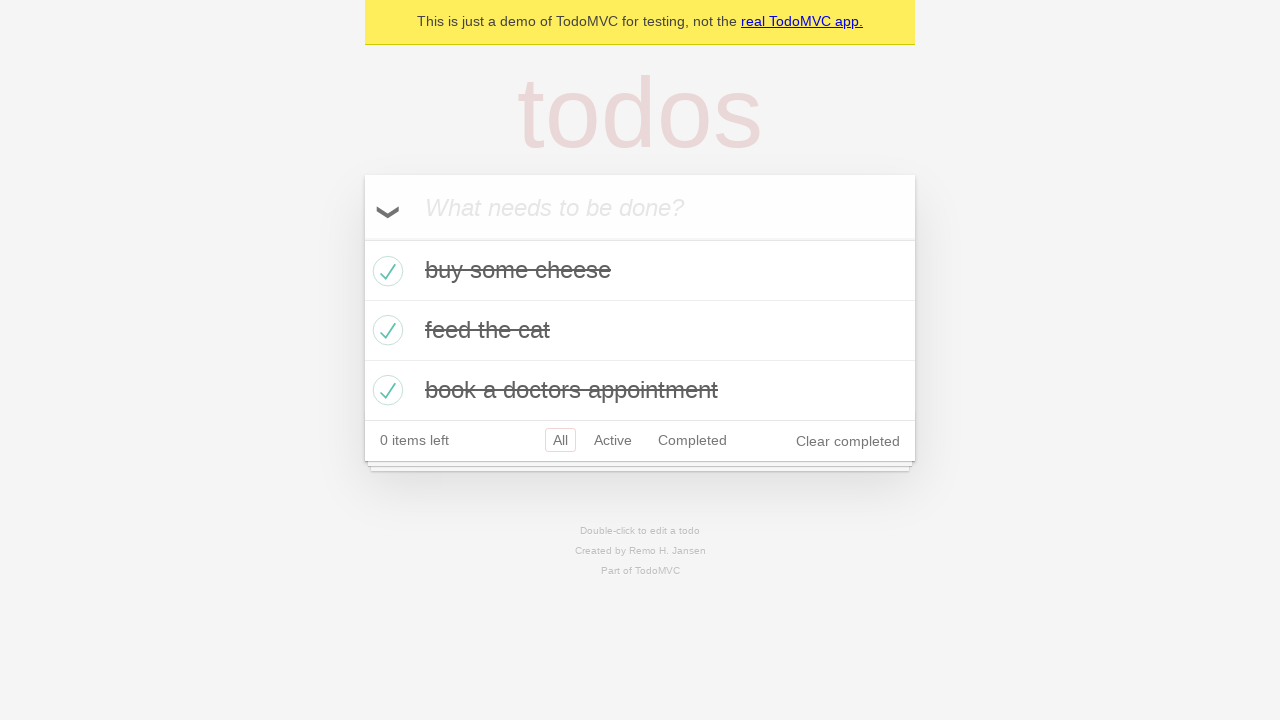

Unchecked toggle all checkbox to clear complete state of all items at (362, 238) on internal:label="Mark all as complete"i
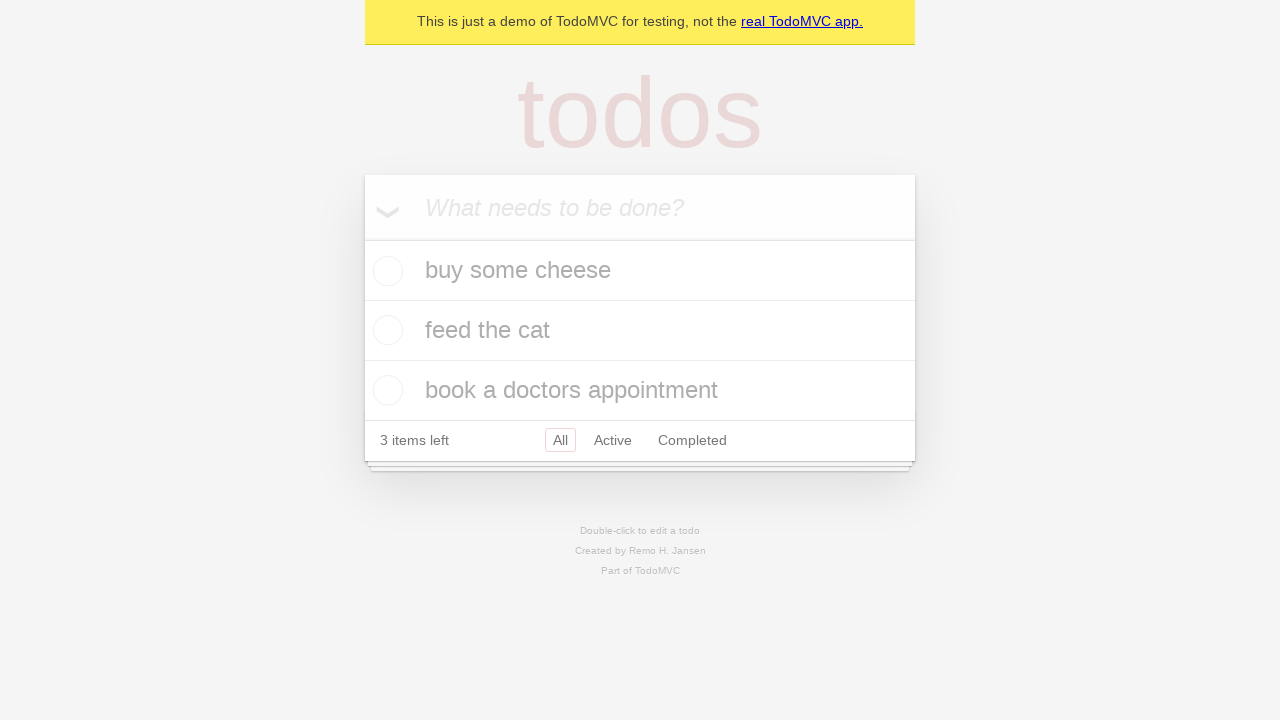

Waited for items to be uncompleted
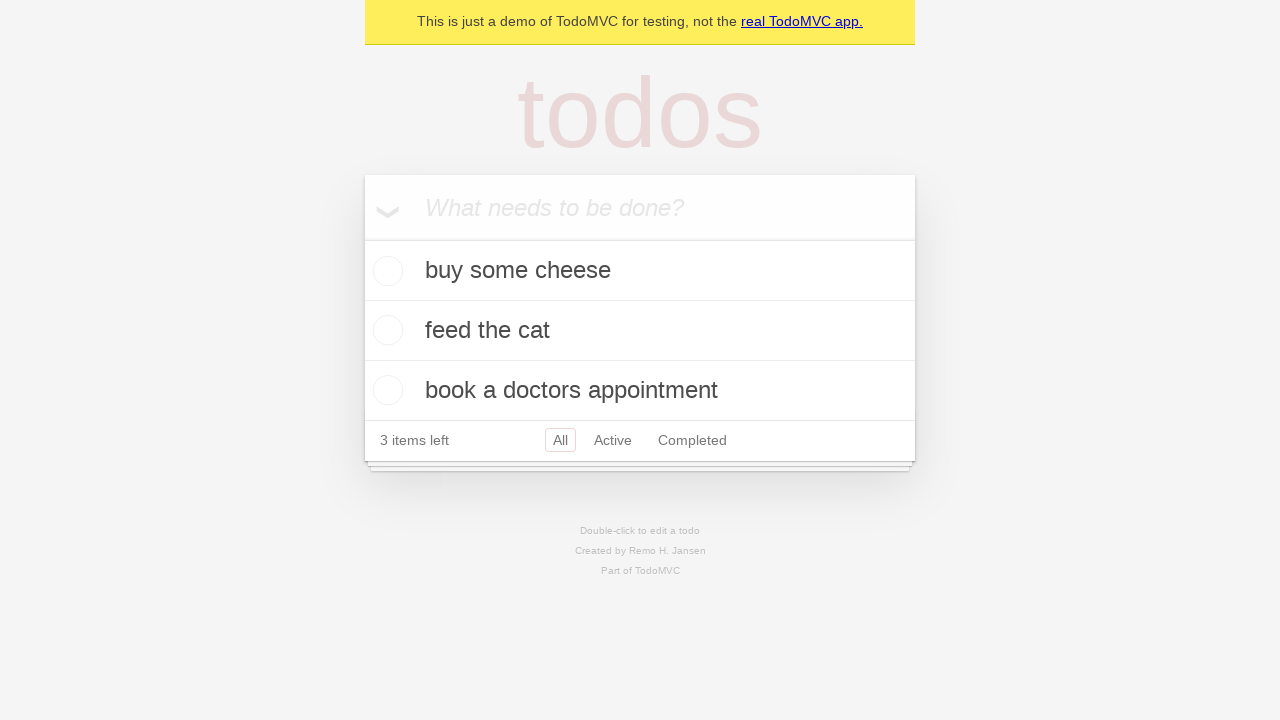

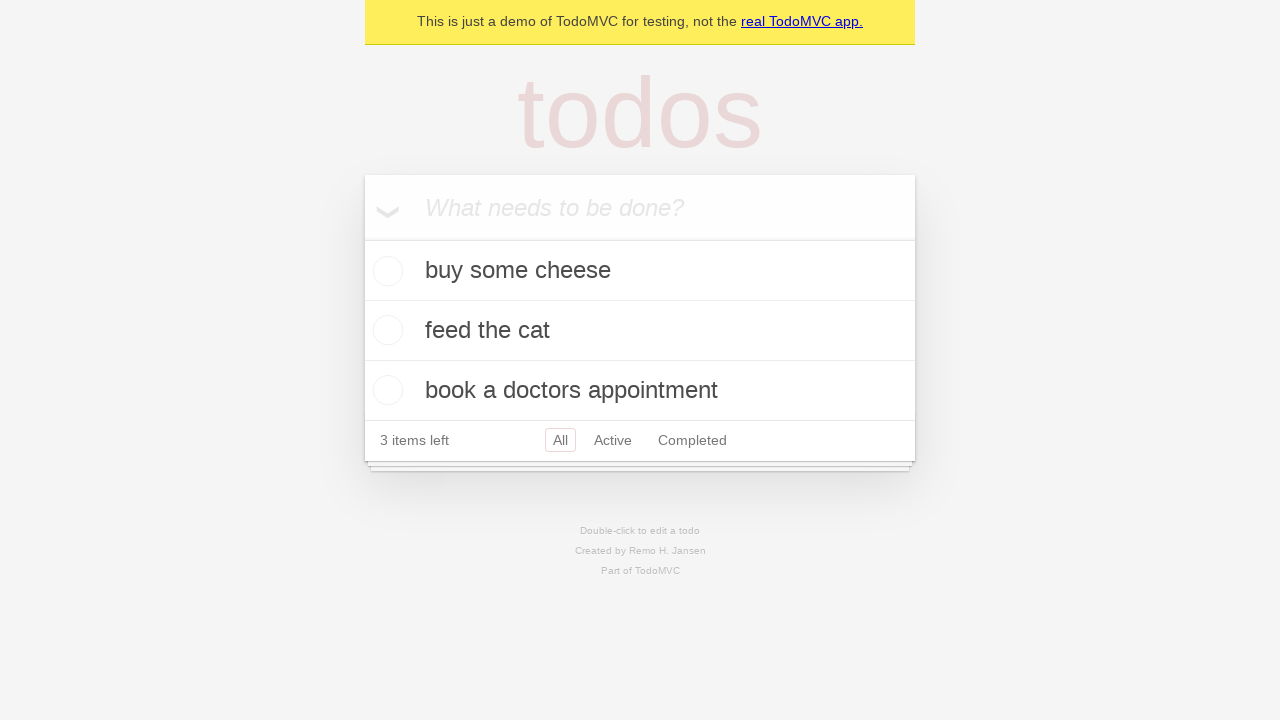